Tests that clicking the X (close cross) button closes the About Us modal

Starting URL: https://www.demoblaze.com/index.html

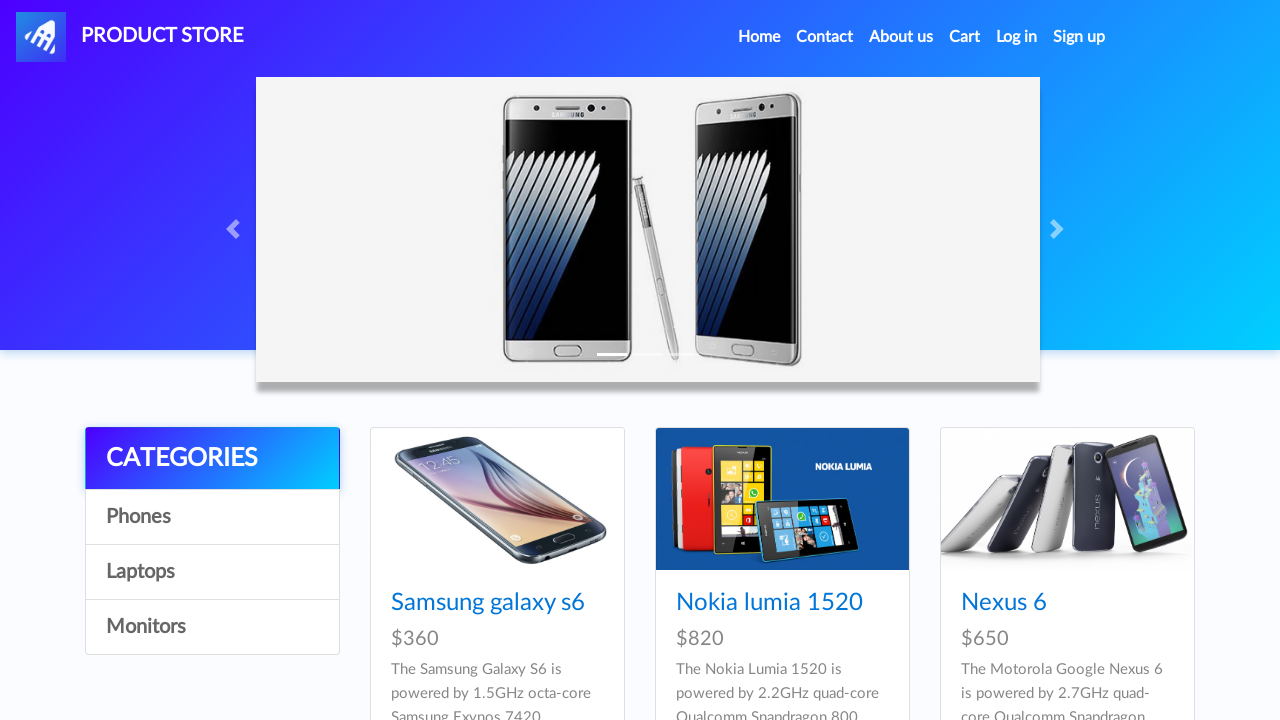

Clicked on About Us button in header at (901, 37) on a[data-target='#videoModal']
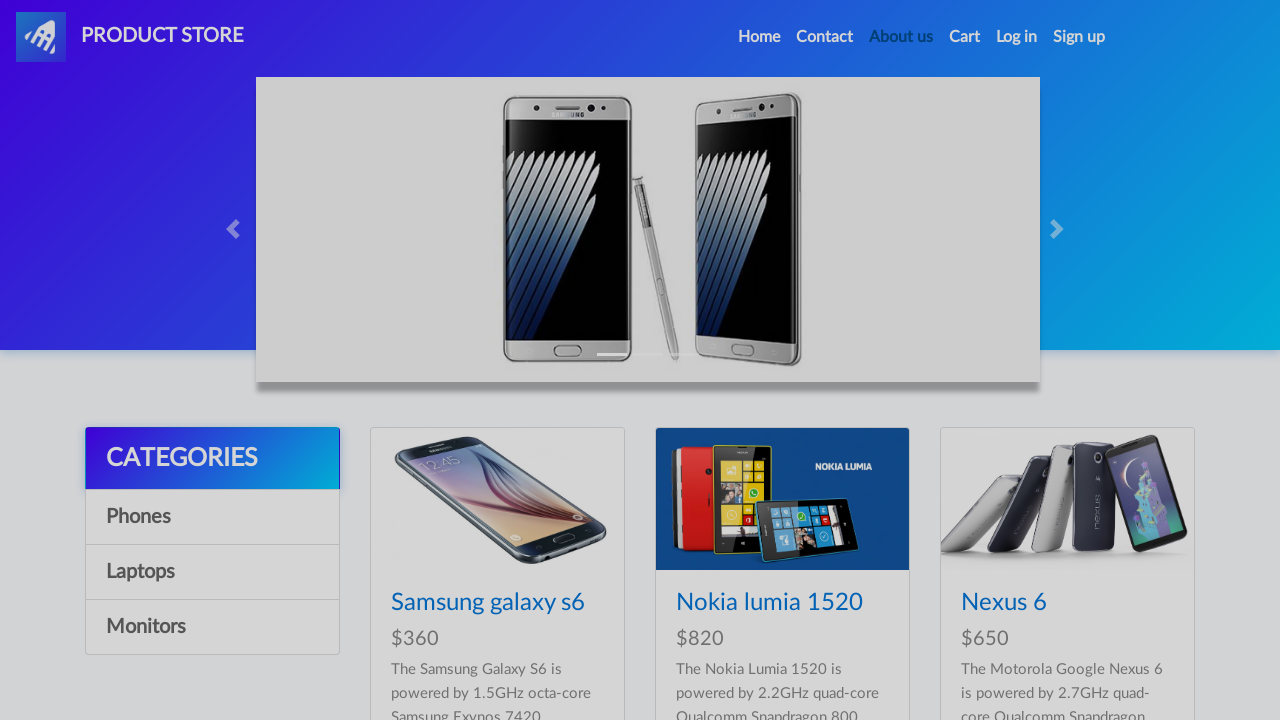

About Us modal appeared and became visible
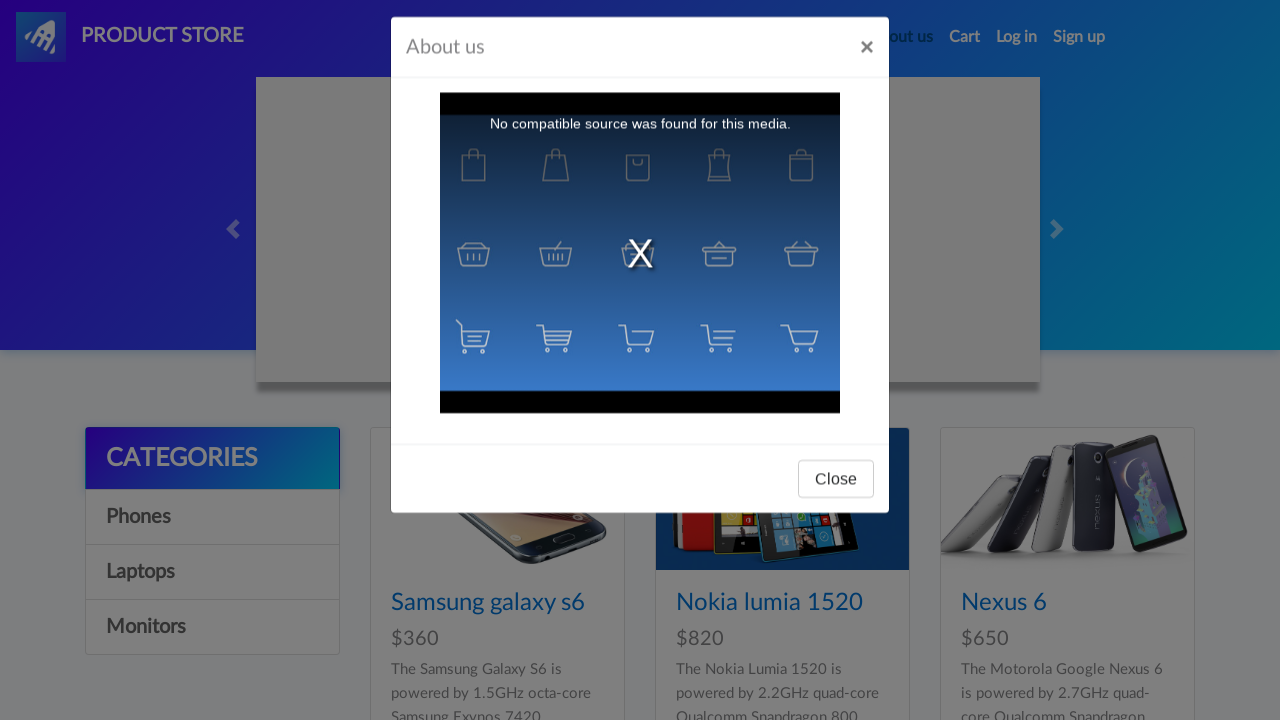

Clicked the close cross button (X) on the modal at (867, 61) on #videoModal .close
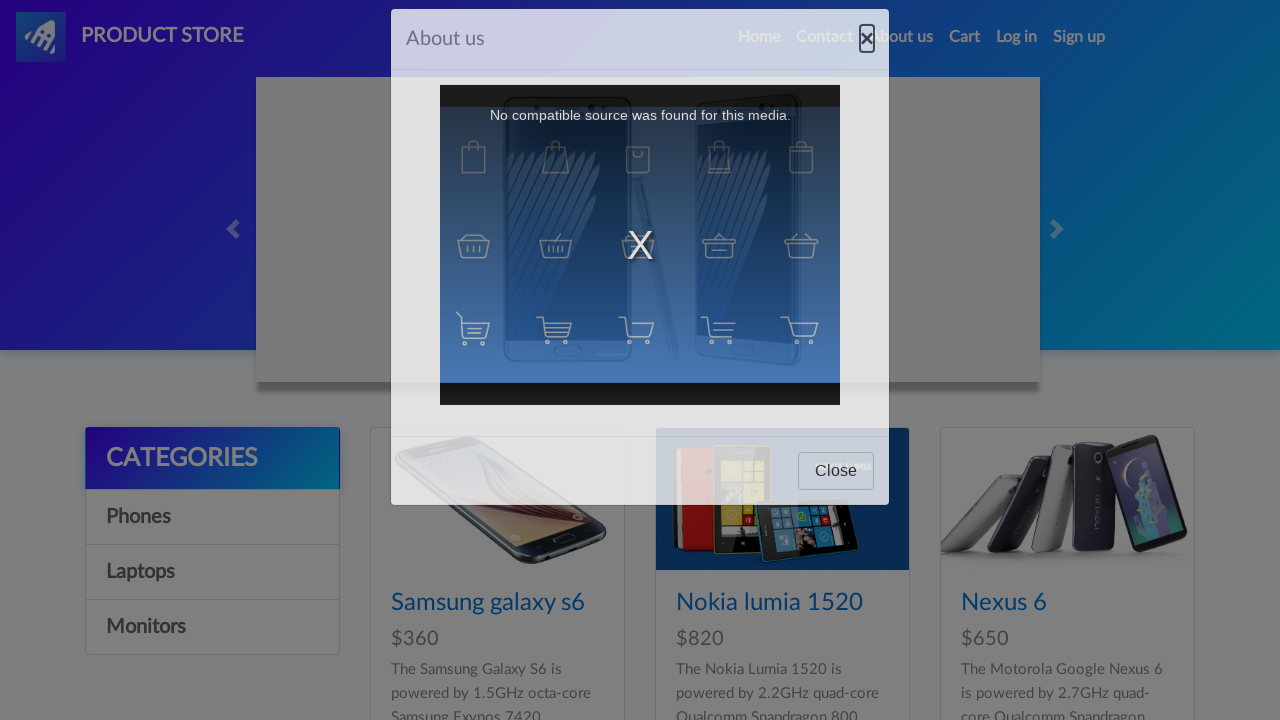

Waited for modal animation to complete
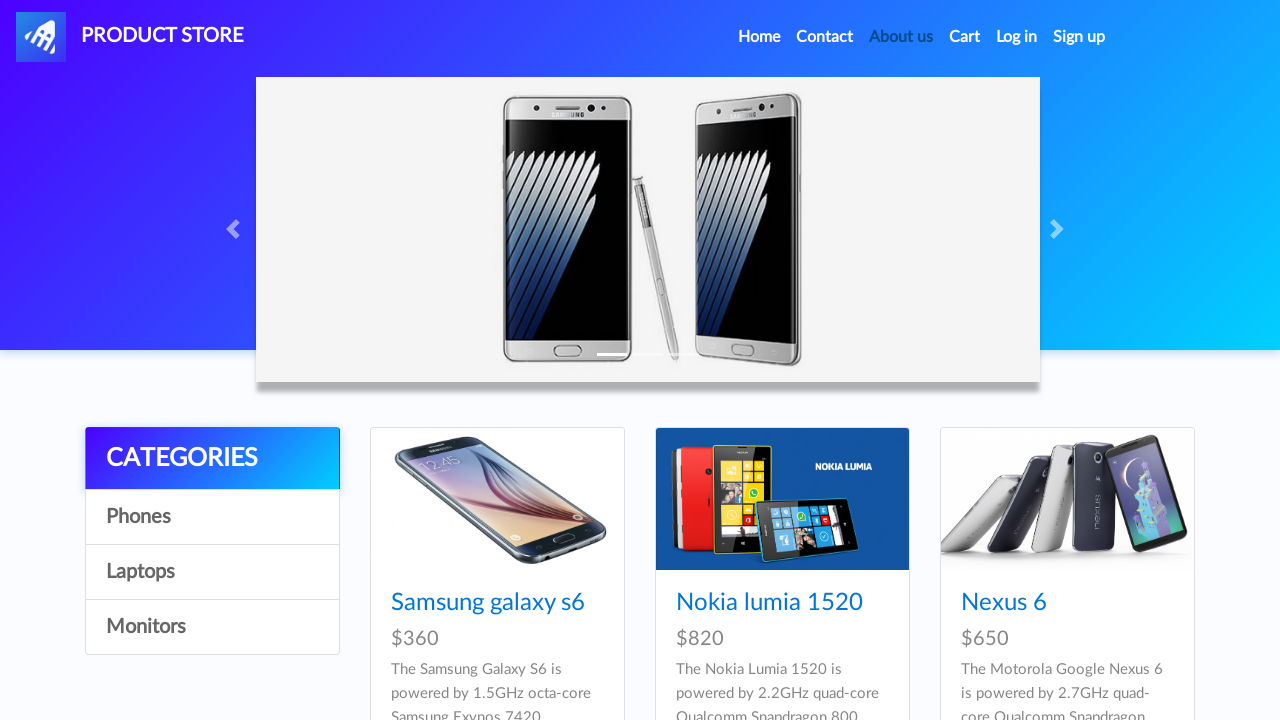

Verified that modal closed successfully (class attribute is 'modal fade')
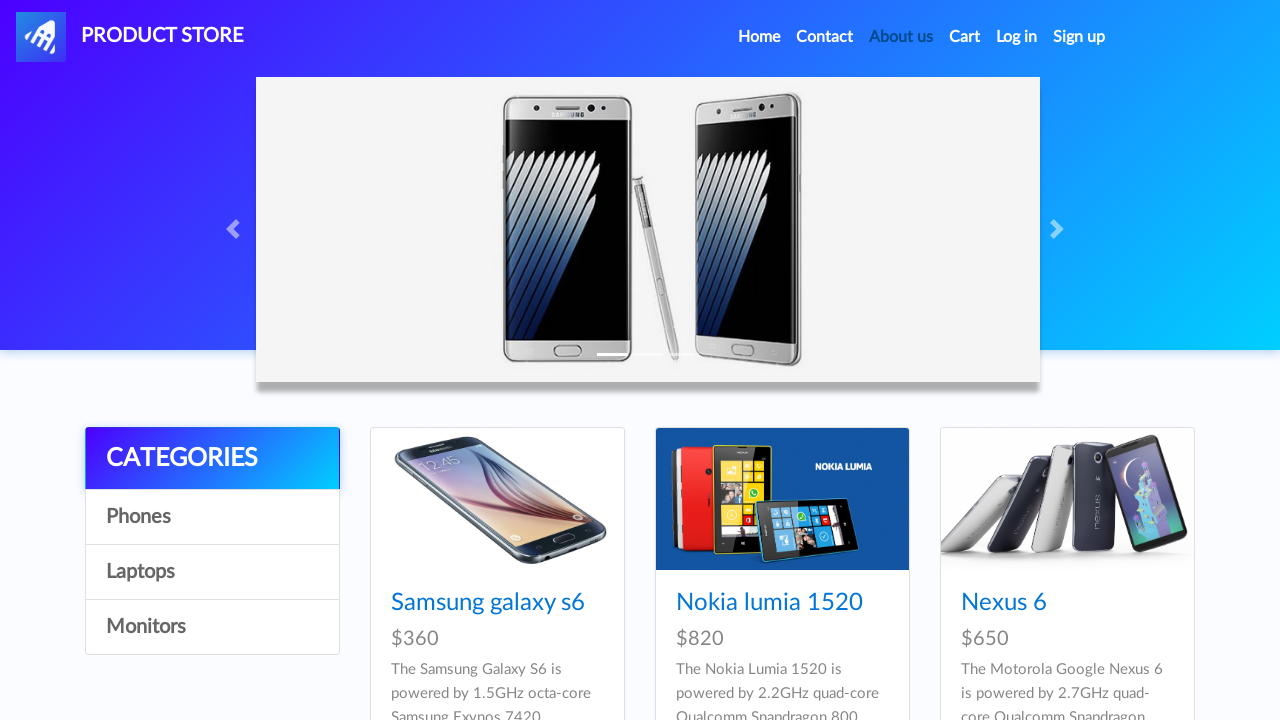

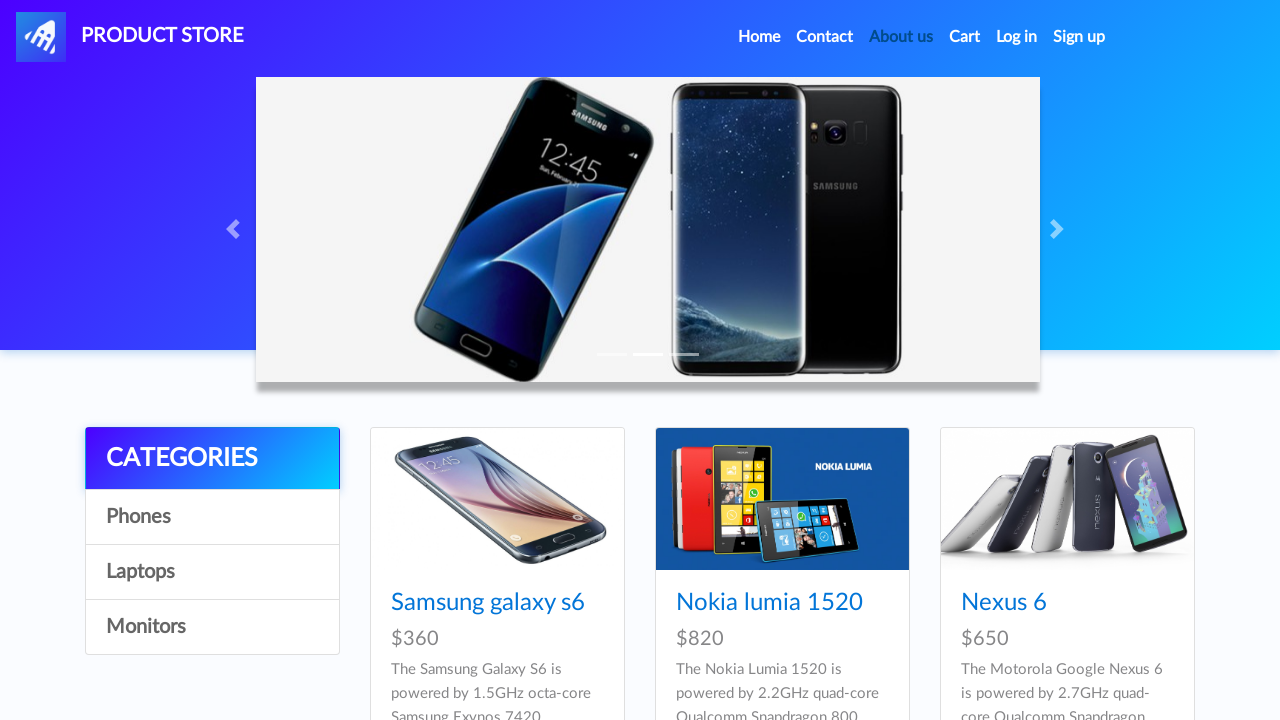